Tests autocomplete functionality by typing a partial query into an autocomplete field and using keyboard arrow keys to navigate through the suggestions.

Starting URL: https://rahulshettyacademy.com/AutomationPractice/

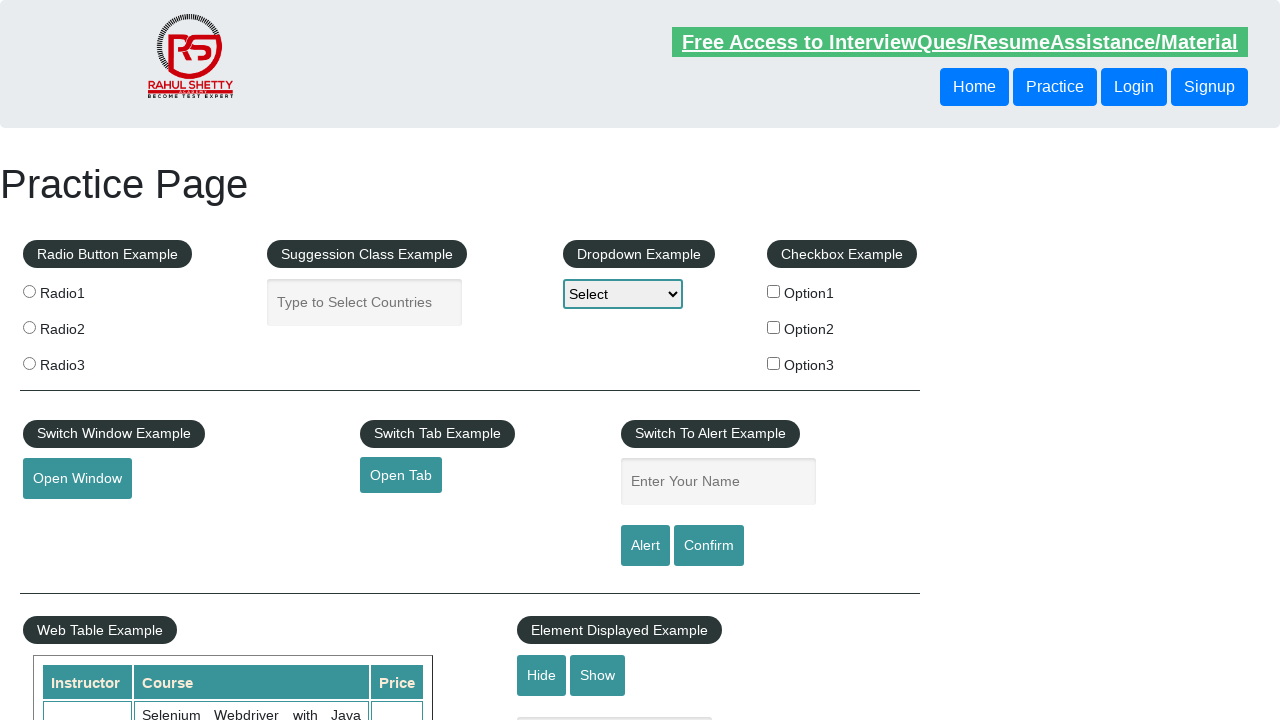

Filled autocomplete field with 'new' on #autocomplete
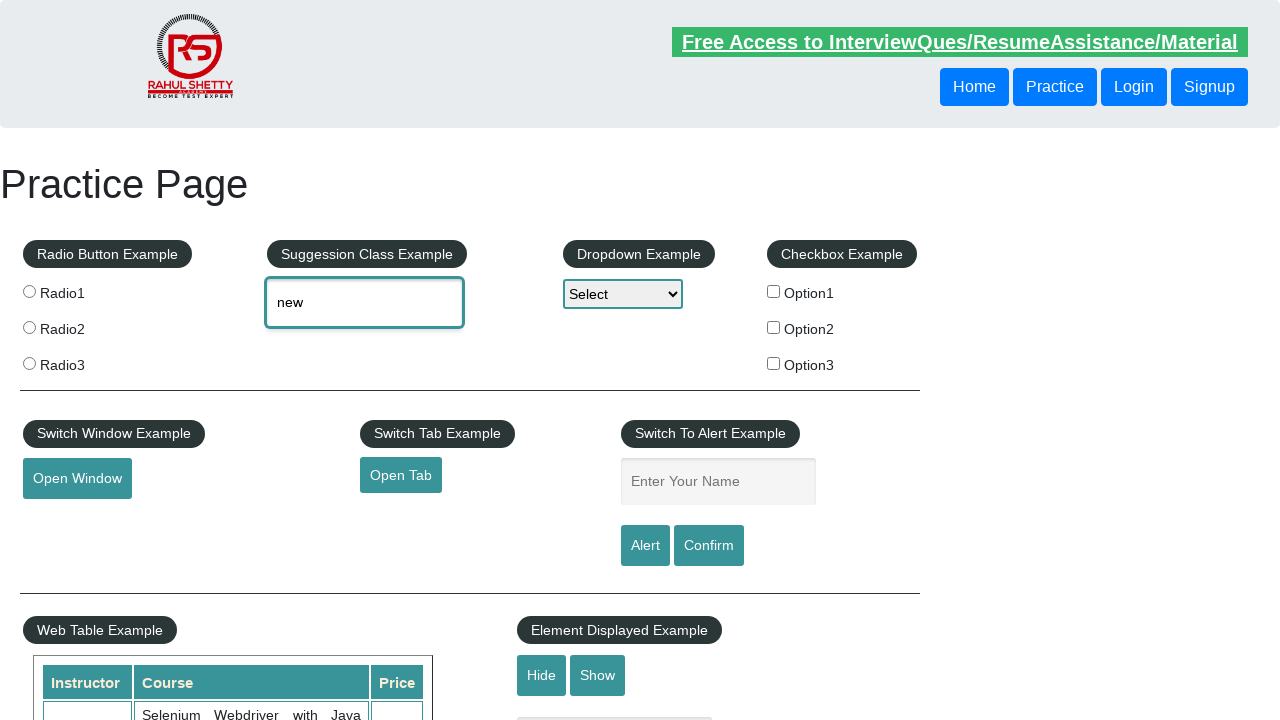

Waited 2 seconds for autocomplete suggestions to appear
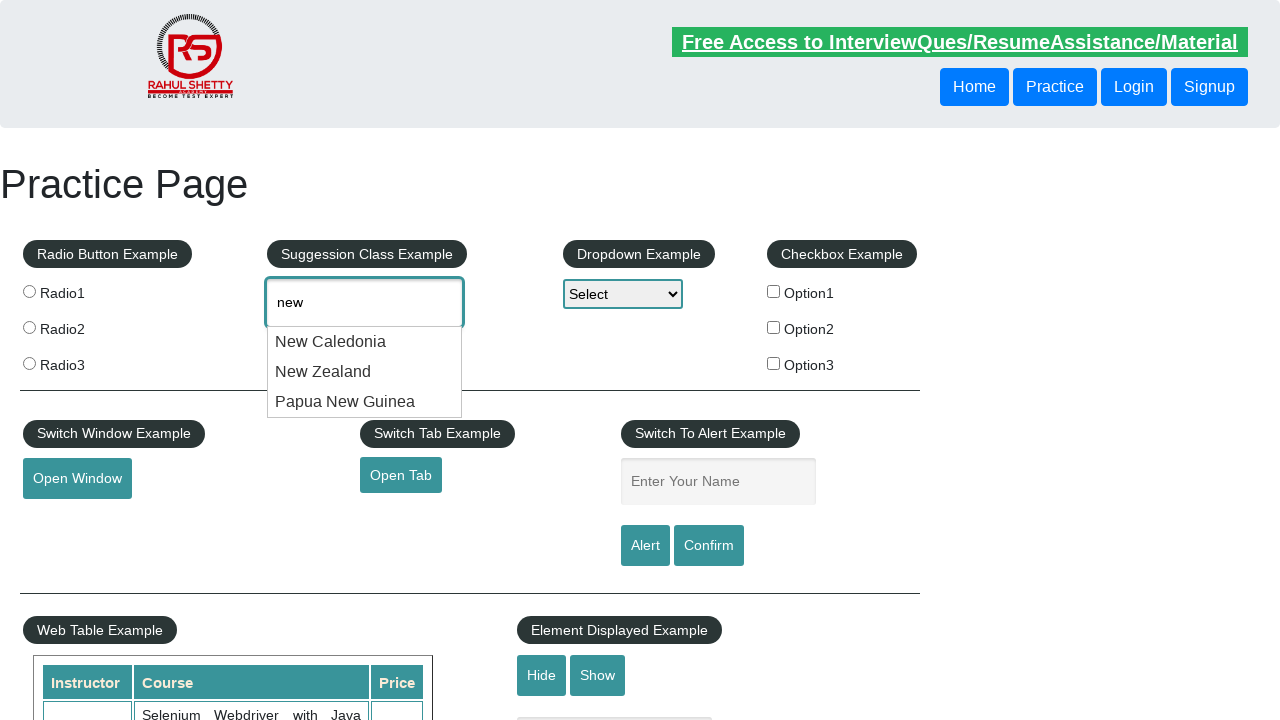

Pressed ArrowDown to navigate to first suggestion on #autocomplete
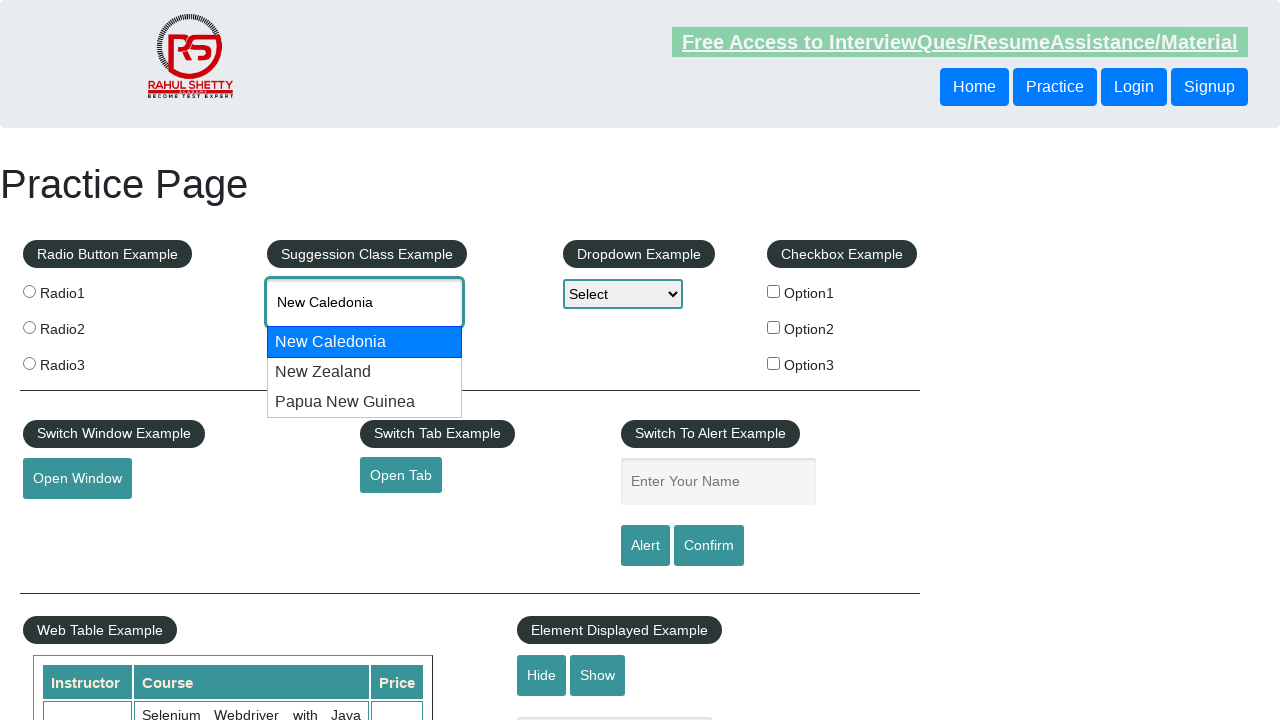

Pressed ArrowDown to navigate to second suggestion on #autocomplete
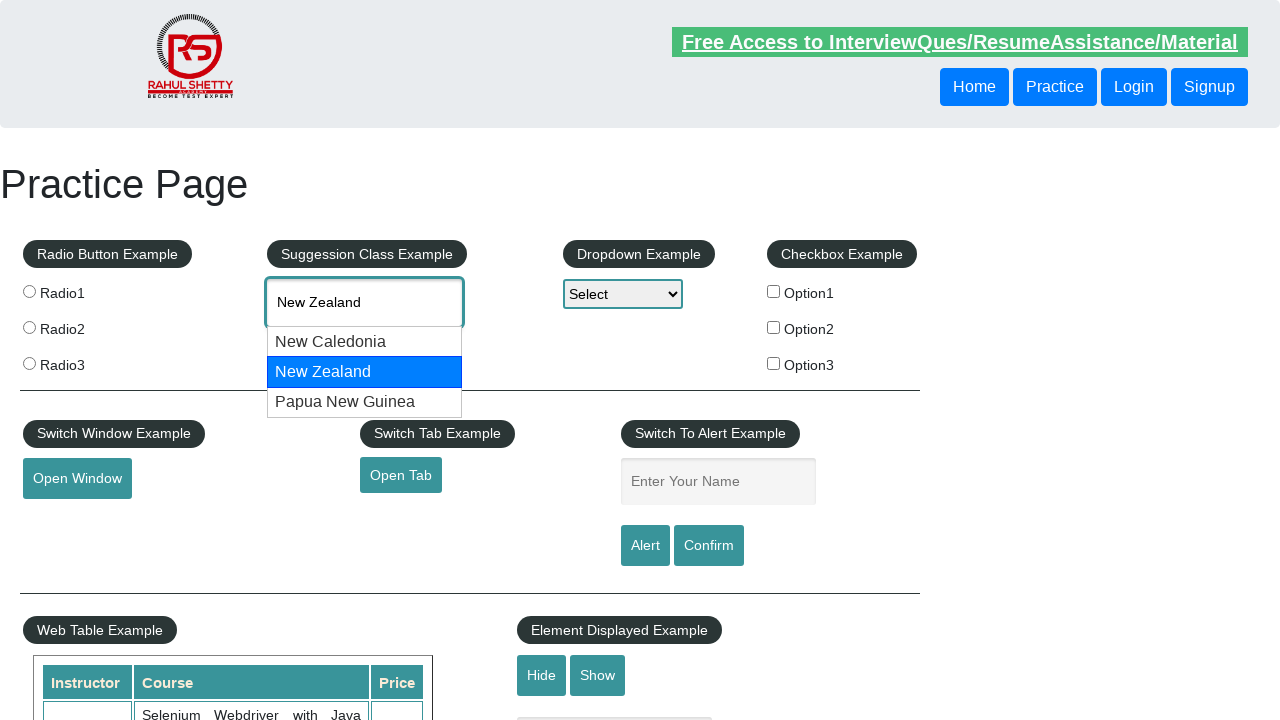

Verified that autocomplete field contains more than 3 characters after navigation
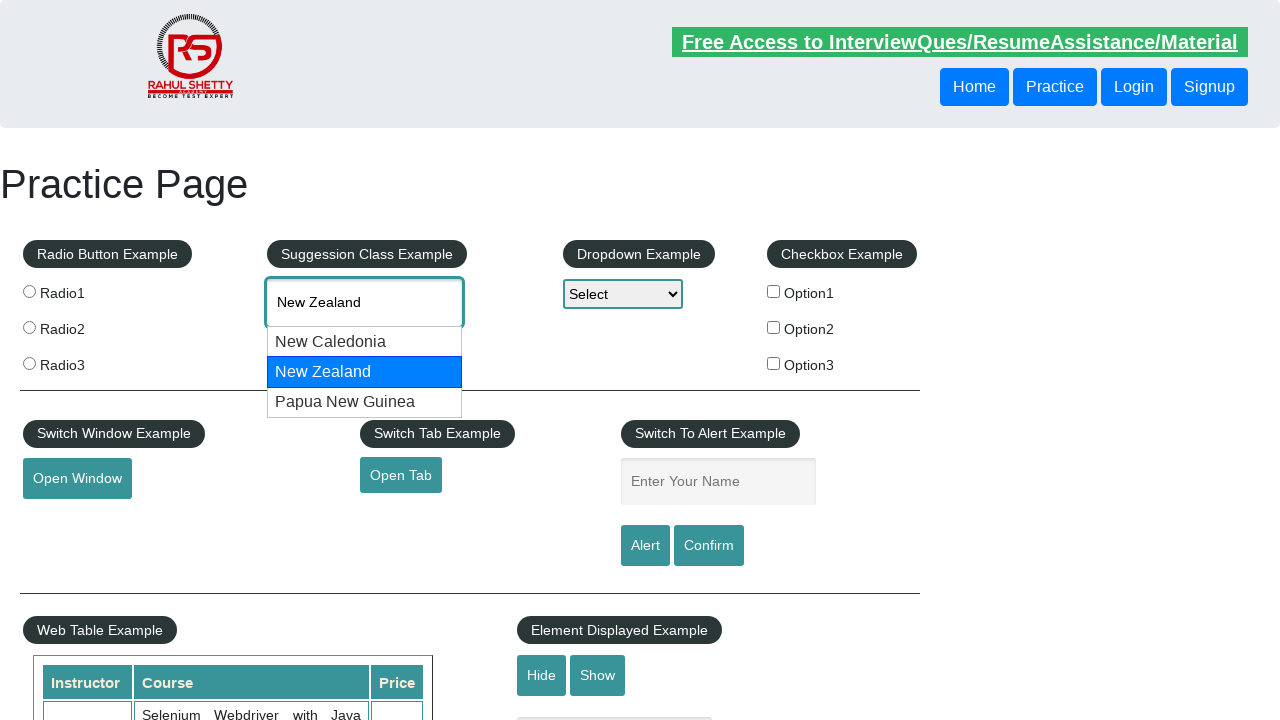

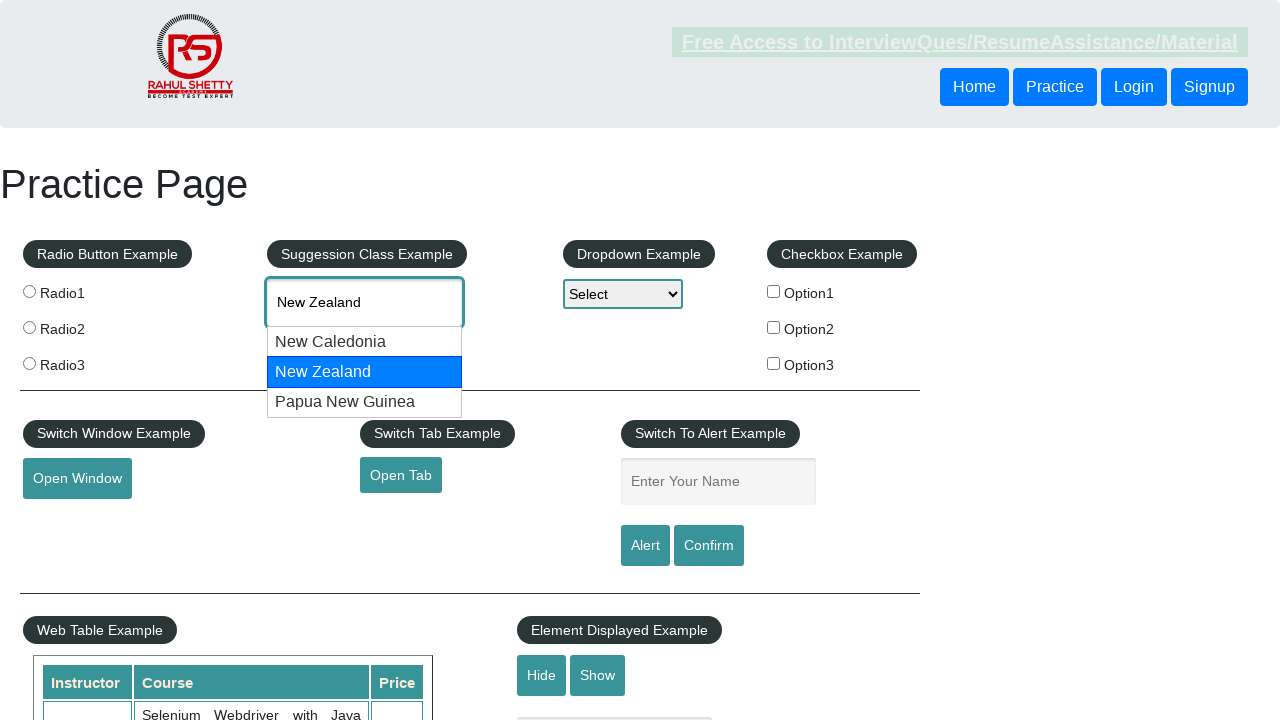